Tests the text box form by entering " test" (with leading space) in the Full Name field and verifying the submitted value is displayed correctly

Starting URL: https://demoqa.com/text-box

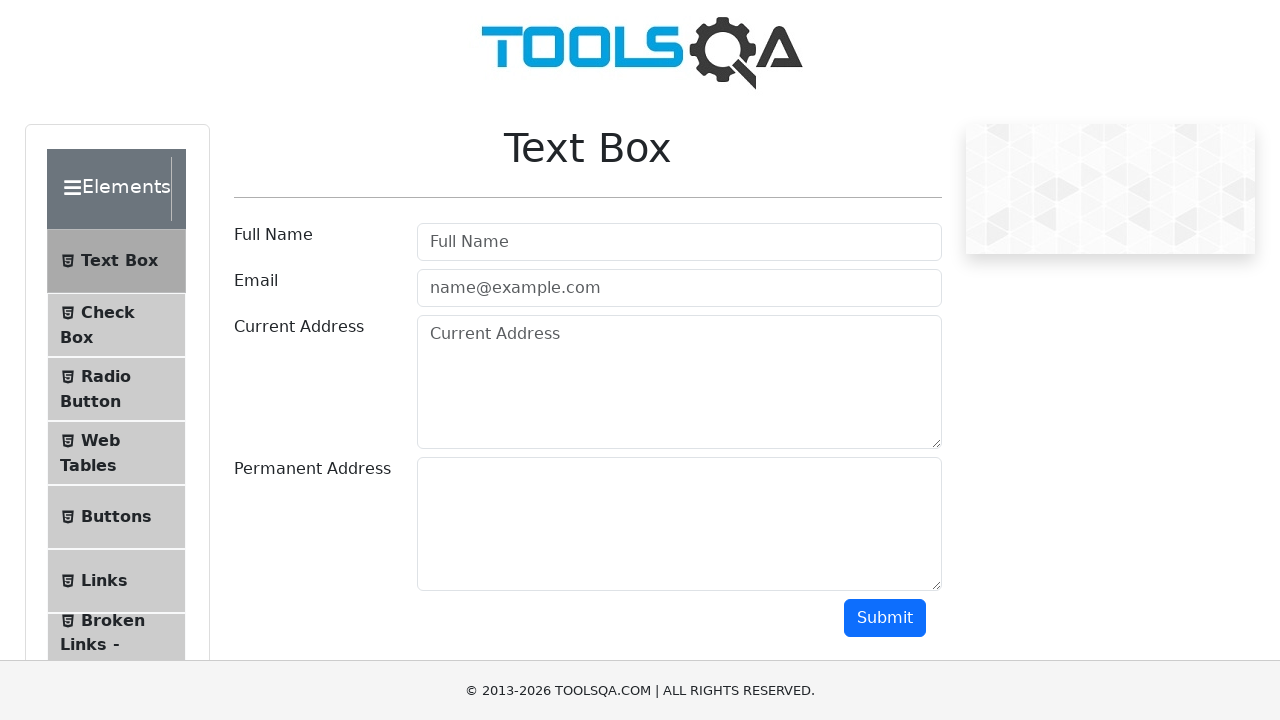

Clicked on the Full Name field at (679, 242) on #userName
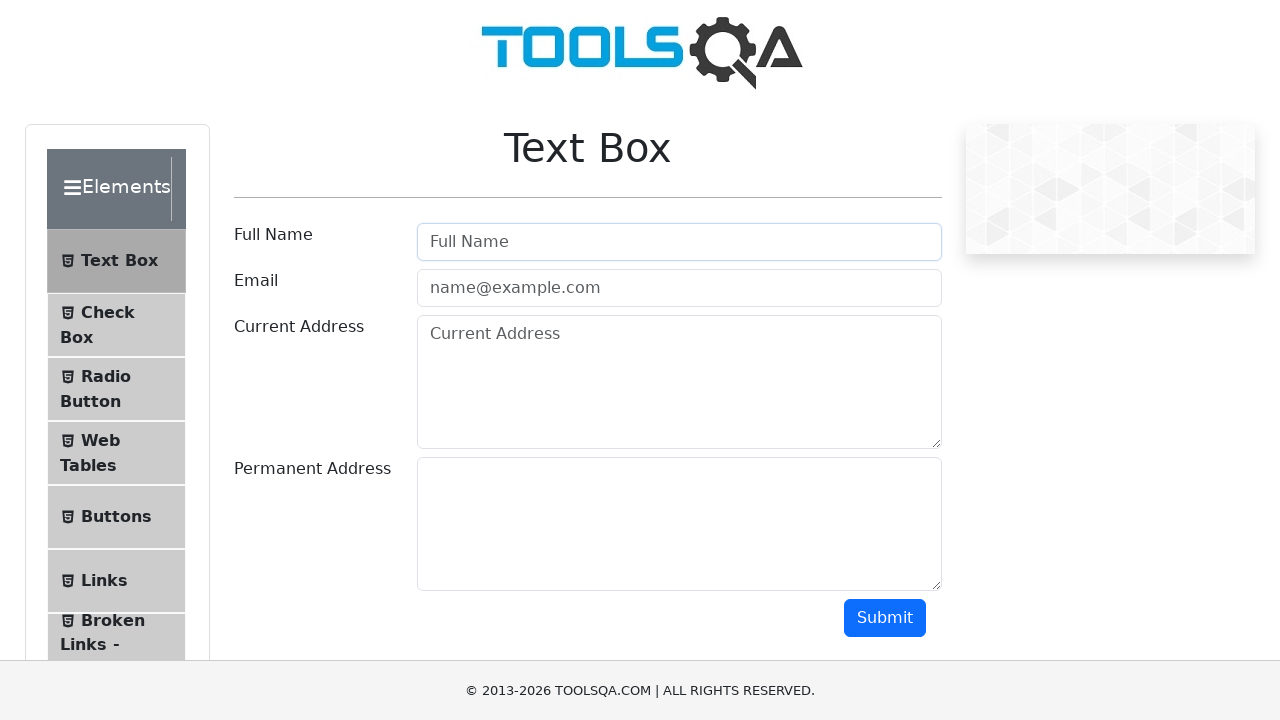

Filled Full Name field with ' test' (leading space) on #userName
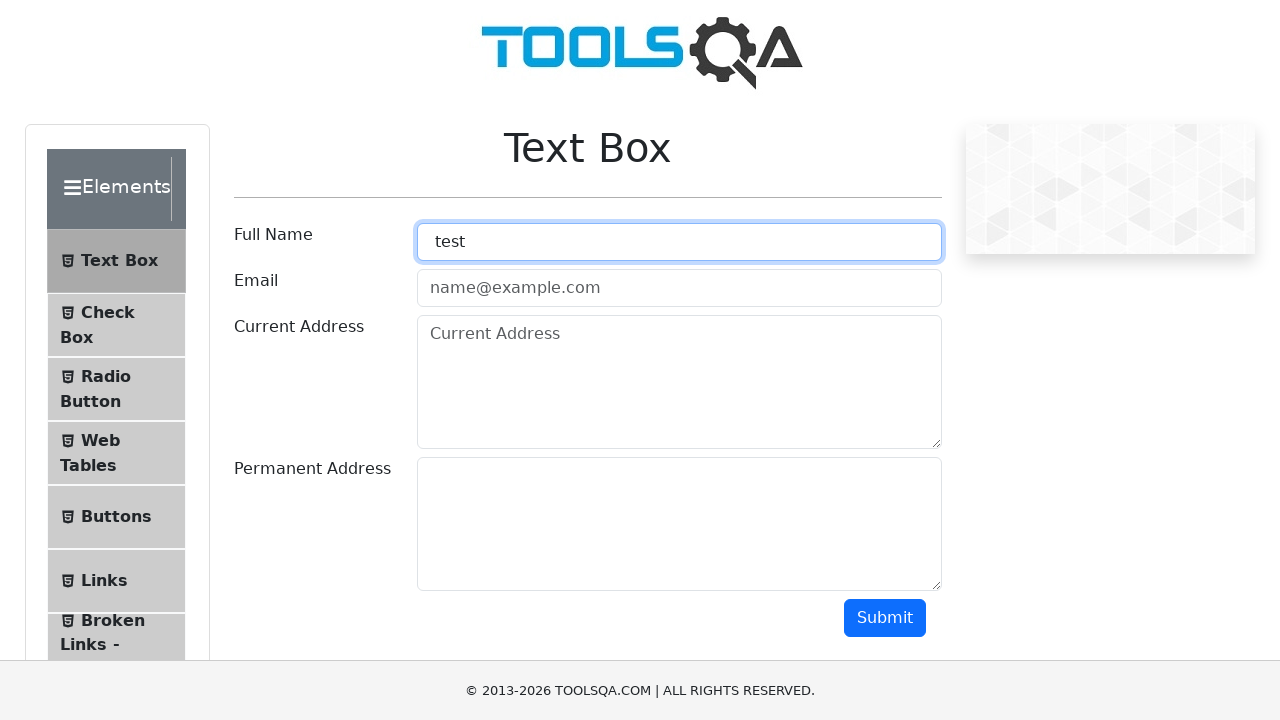

Clicked submit button at (885, 618) on #submit
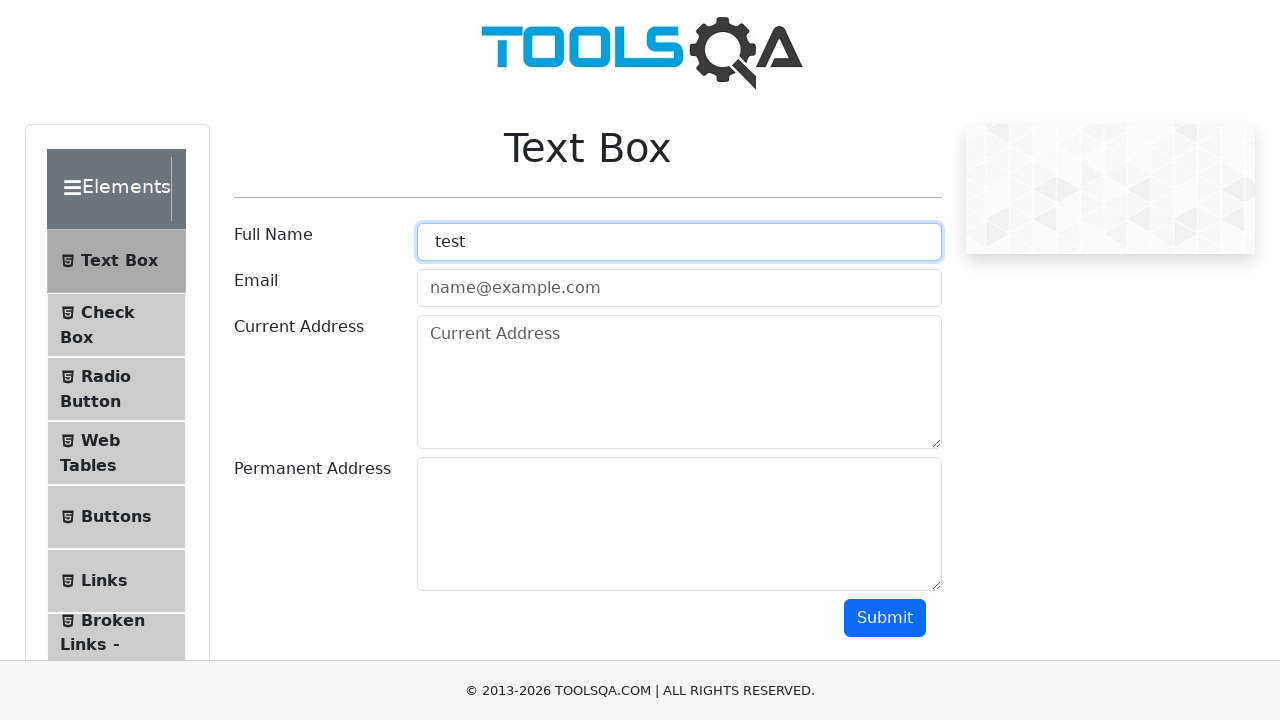

Verified submitted name field is displayed
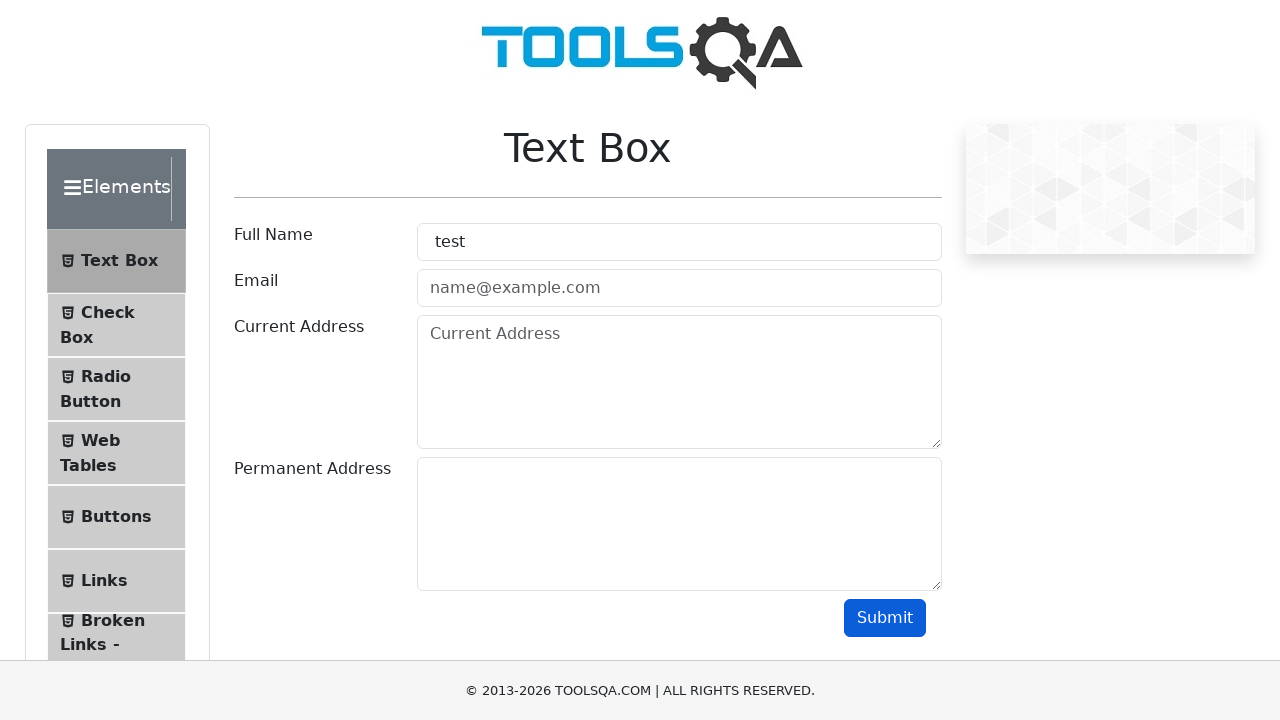

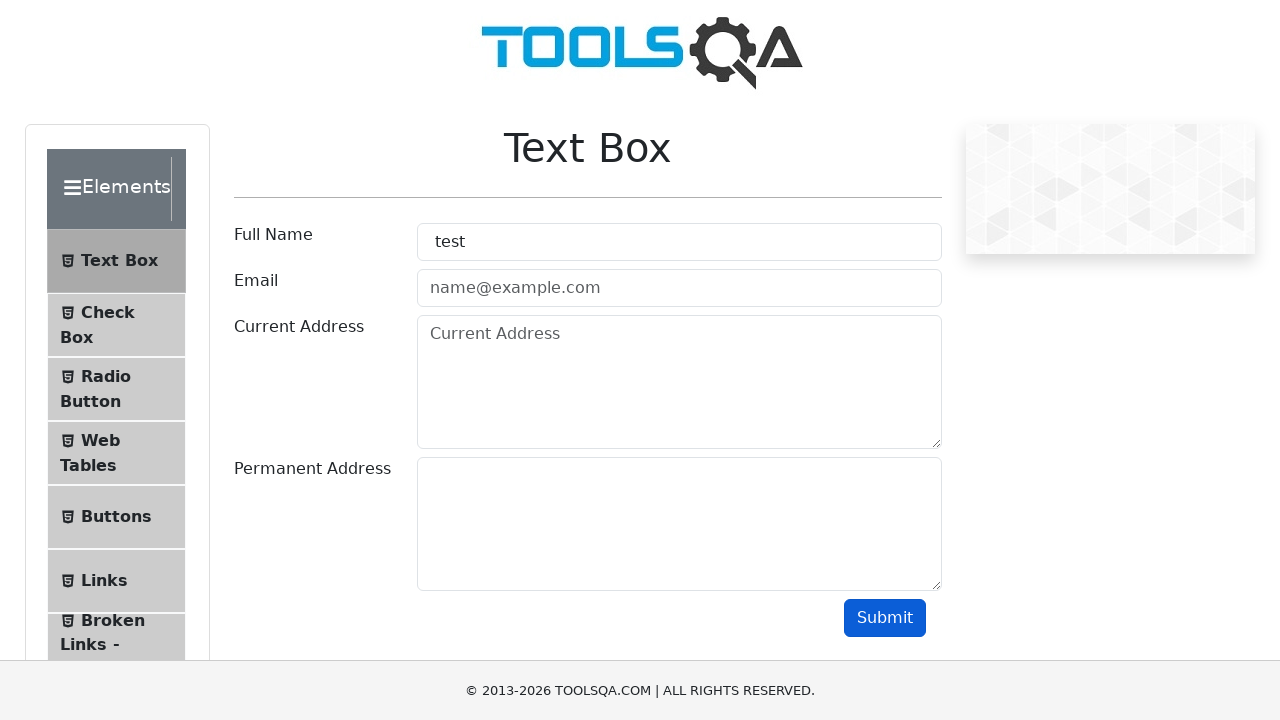